Tests unchecking a checkbox and verifying it is no longer selected

Starting URL: http://the-internet.herokuapp.com/checkboxes

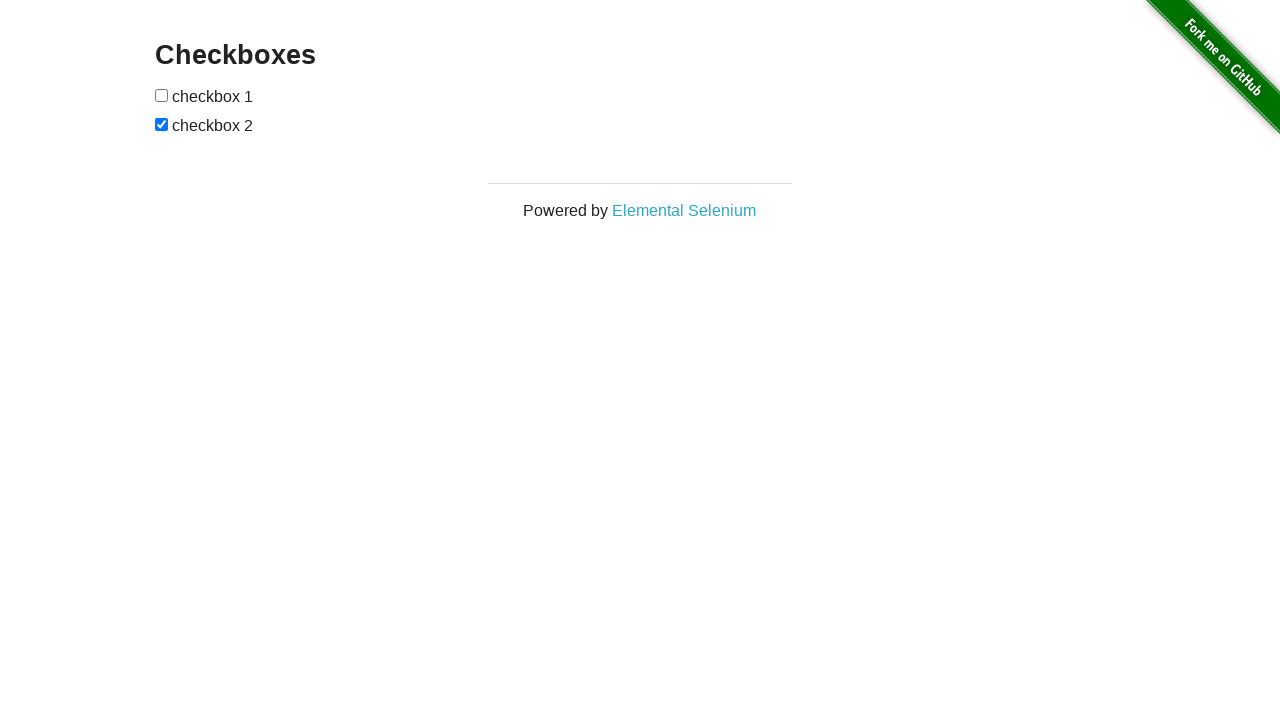

Located all checkboxes on the page
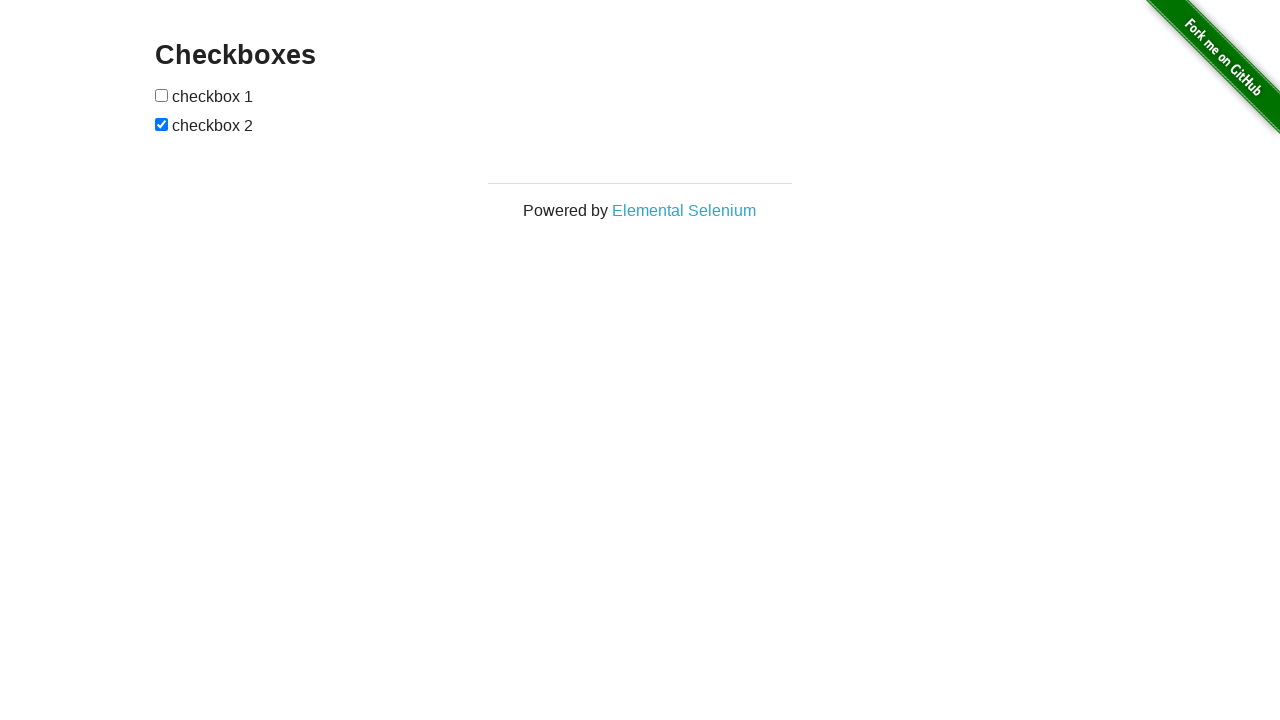

Clicked the second checkbox to uncheck it at (162, 124) on [type=checkbox] >> nth=1
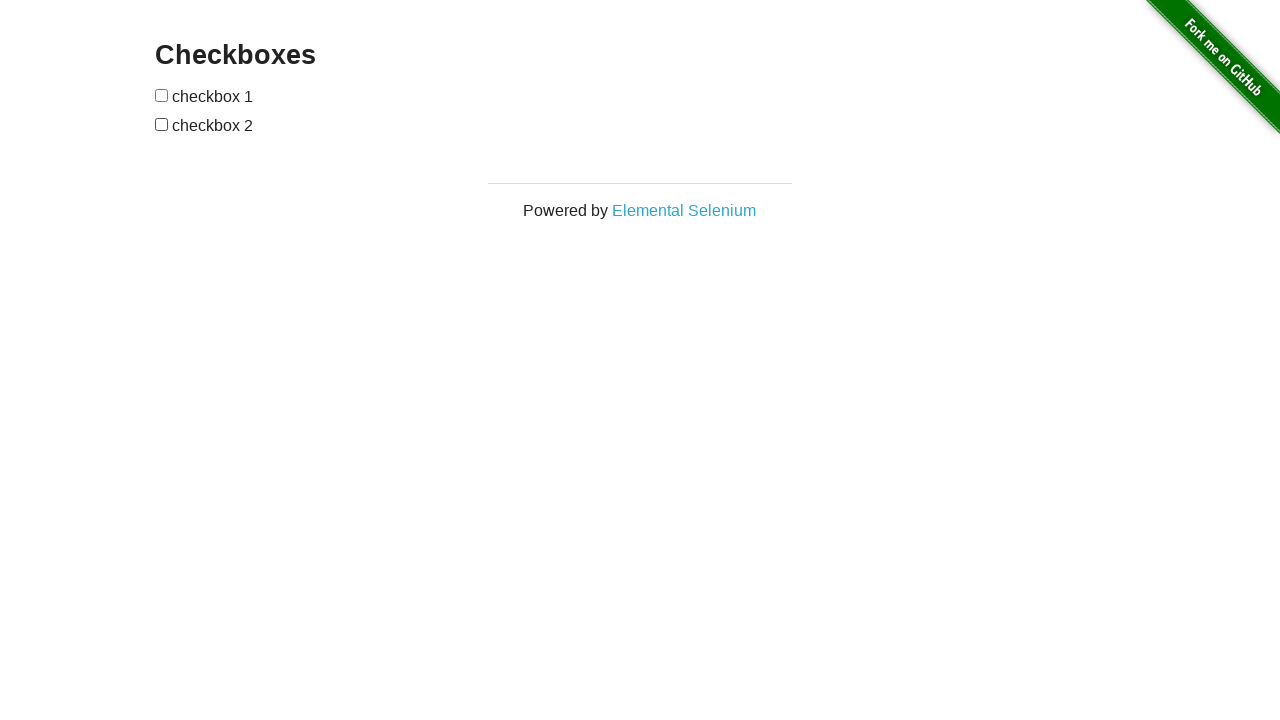

Verified that the second checkbox is no longer selected
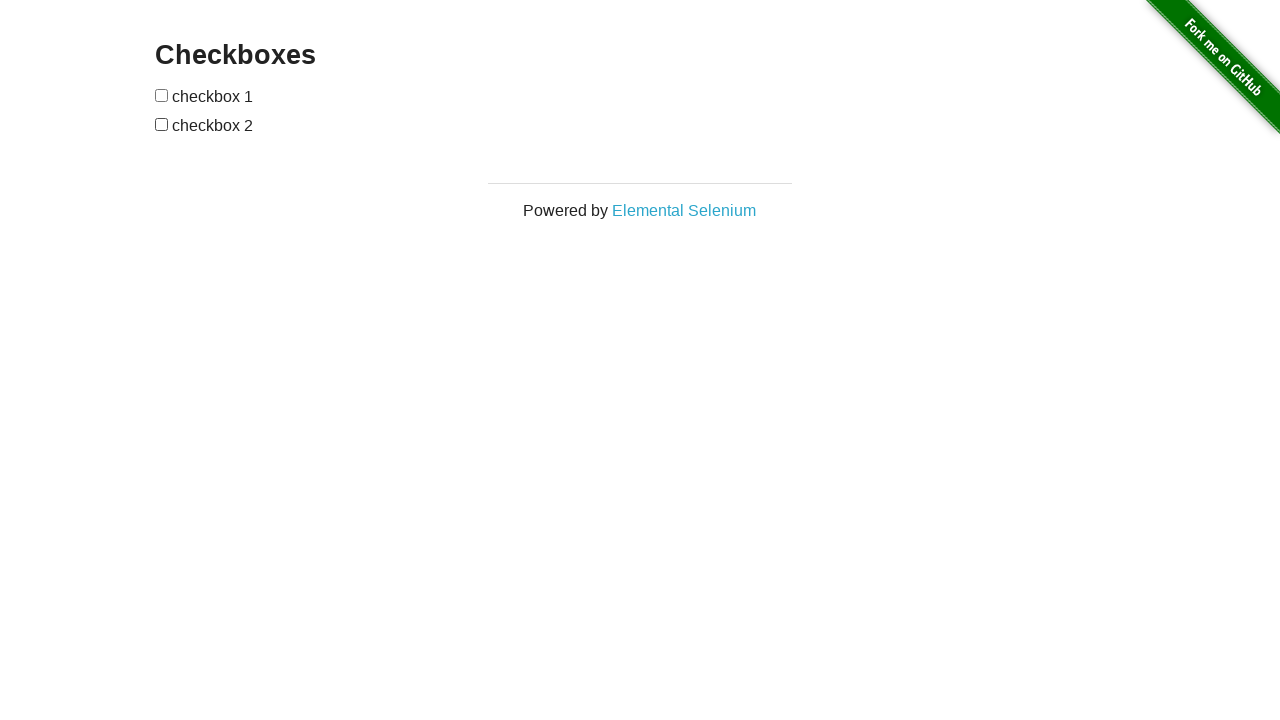

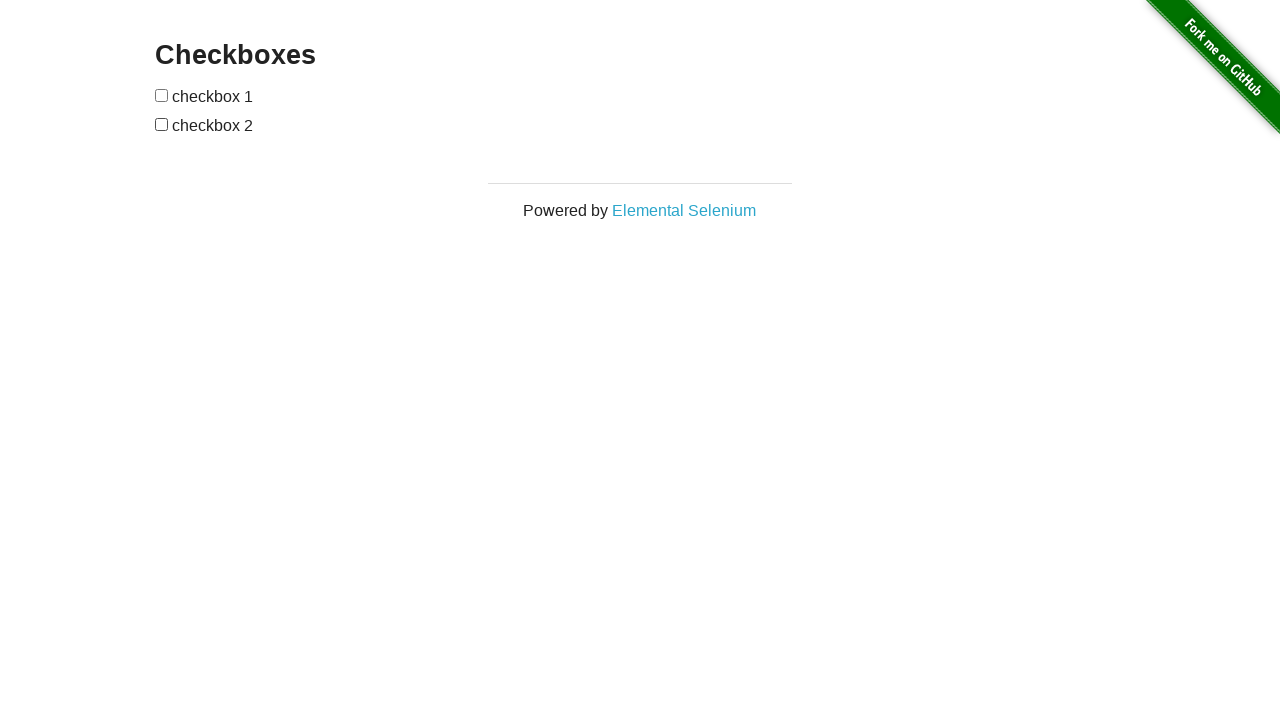